Tests Vue.js custom dropdown by selecting an option and verifying it displays correctly

Starting URL: https://mikerodham.github.io/vue-dropdowns/

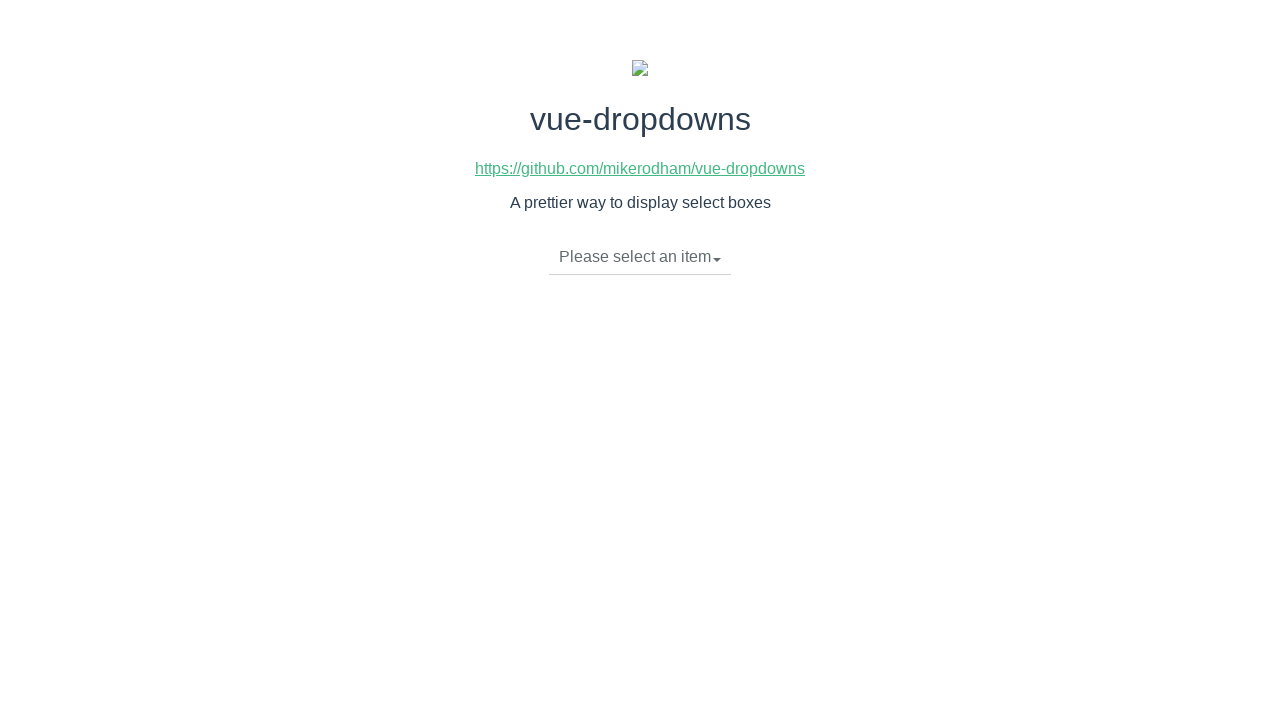

Clicked dropdown toggle to open Vue.js custom dropdown at (640, 257) on xpath=//li[@class='dropdown-toggle']
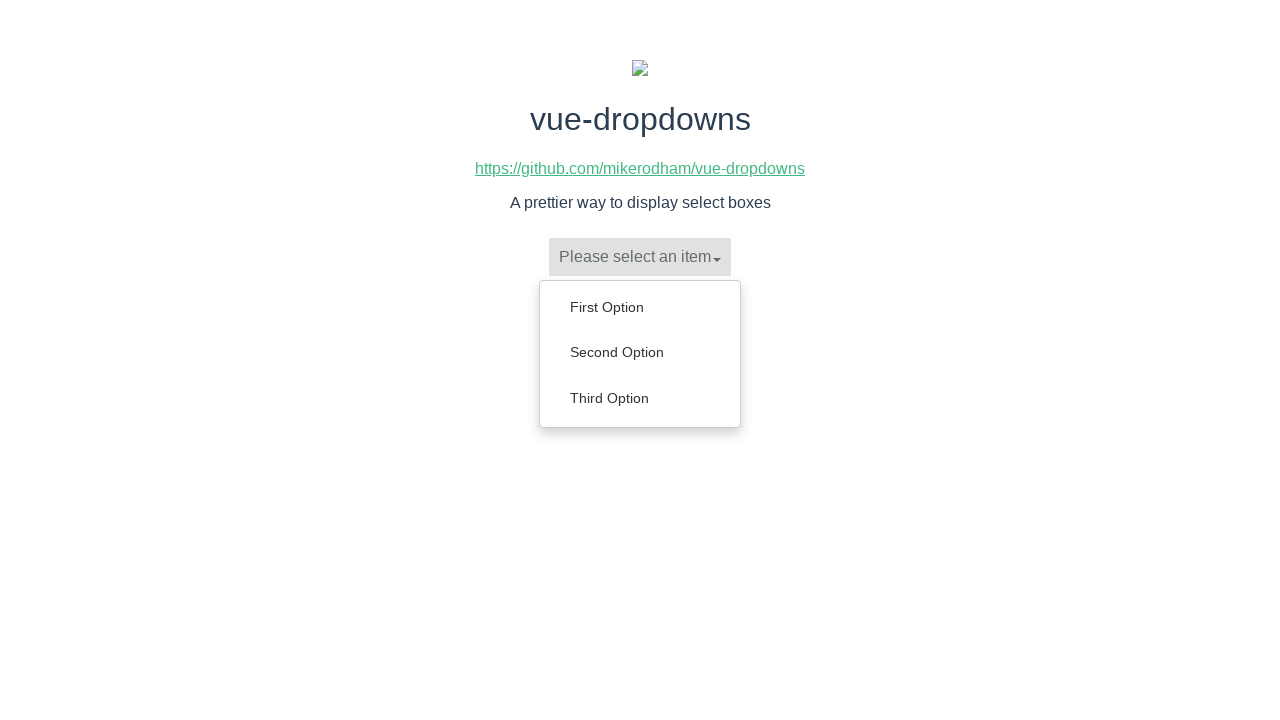

Dropdown menu loaded with options visible
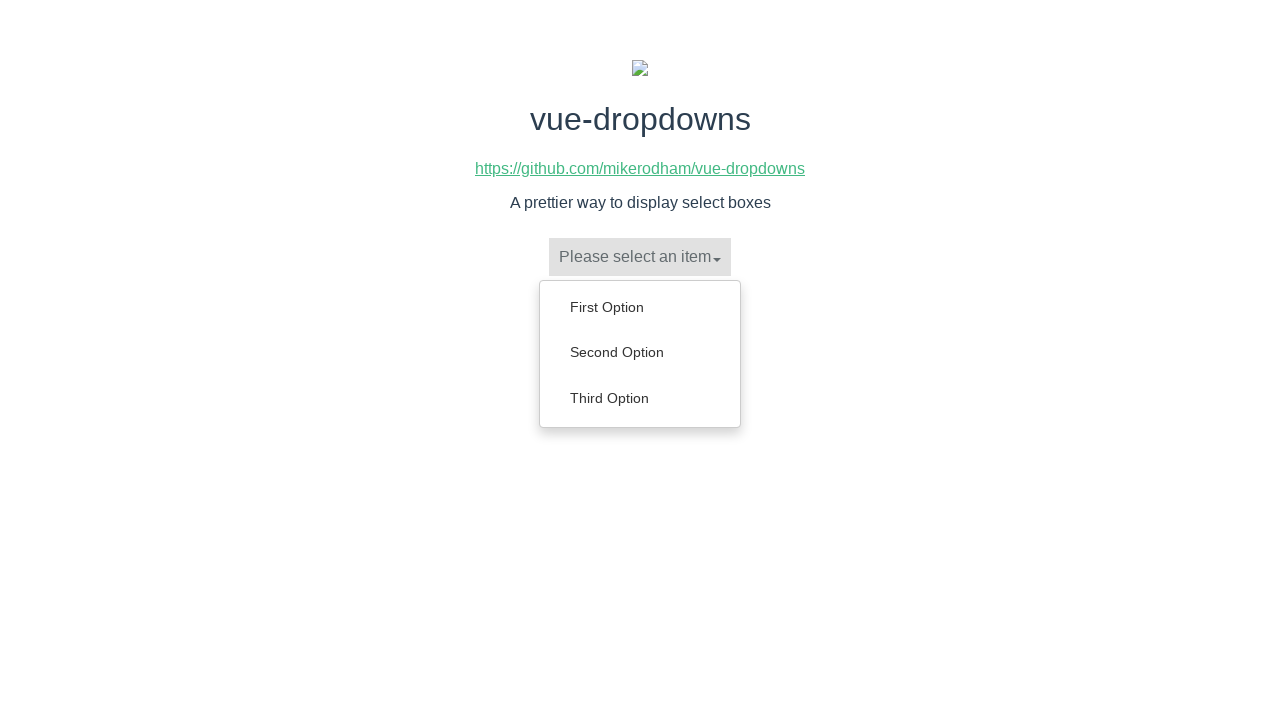

Selected 'Second Option' from dropdown menu at (640, 352) on xpath=//ul[@class='dropdown-menu']//li[normalize-space()='Second Option']
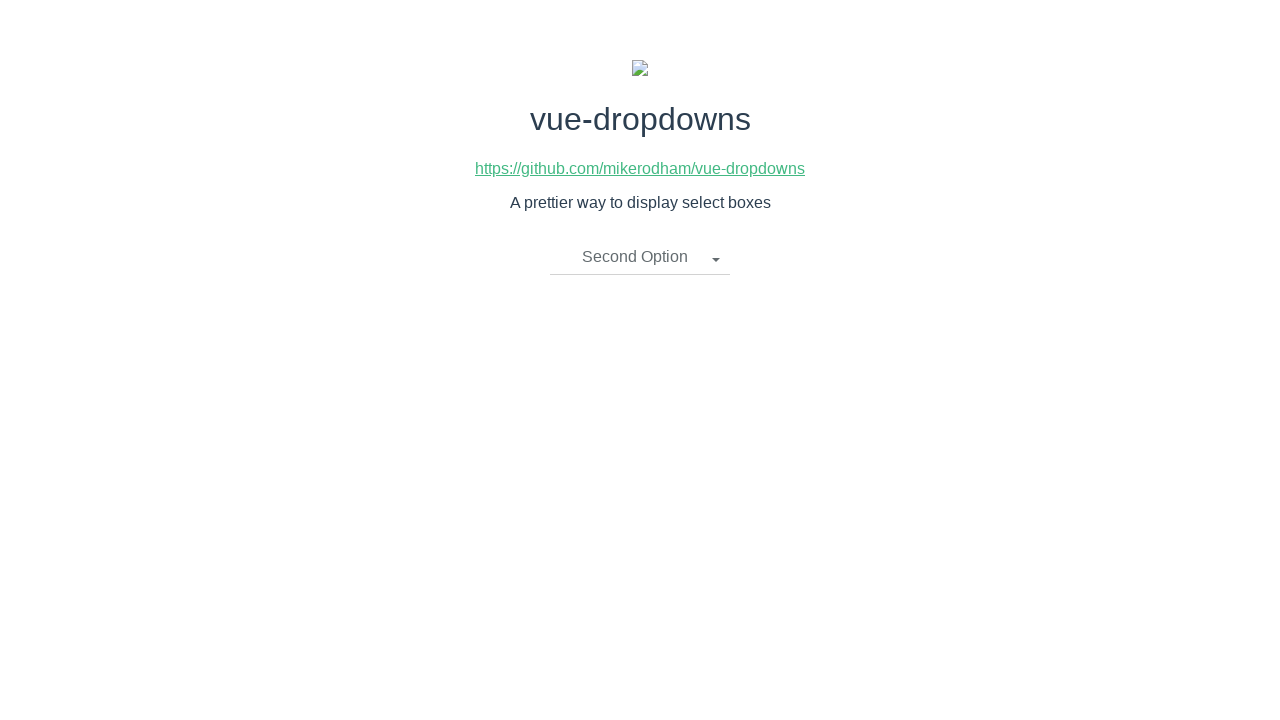

Verified 'Second Option' is now displayed in dropdown toggle
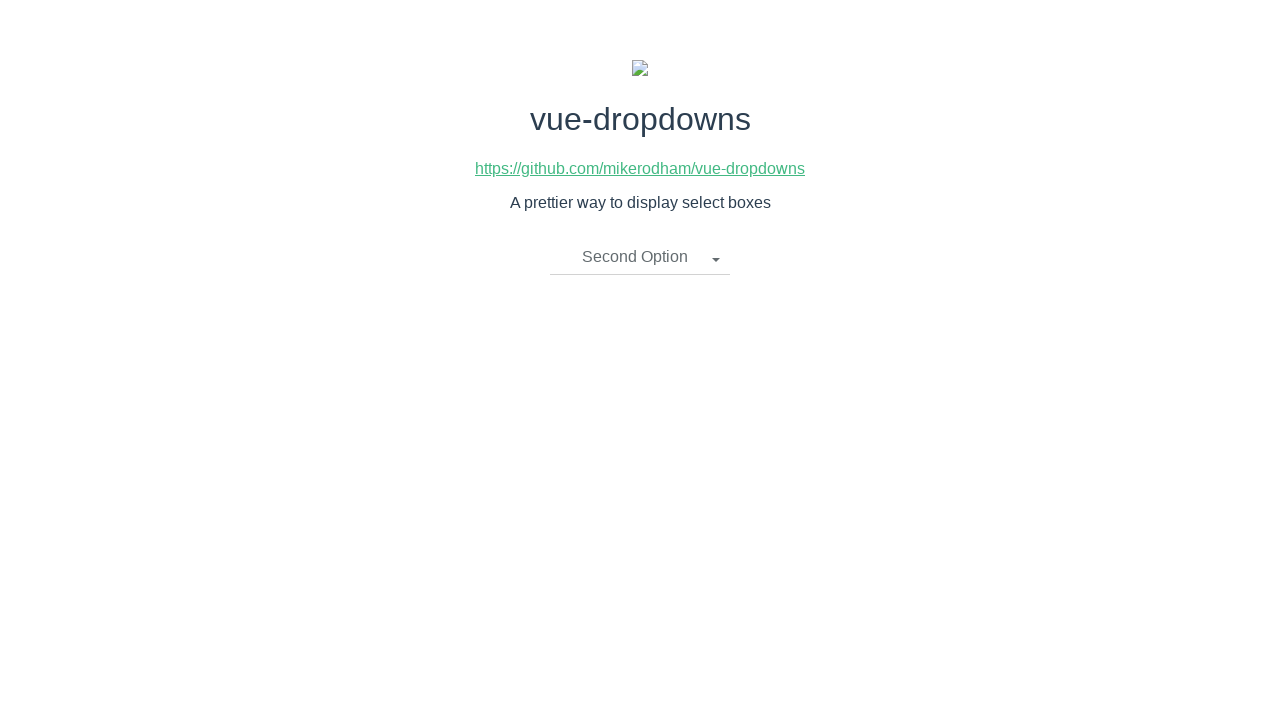

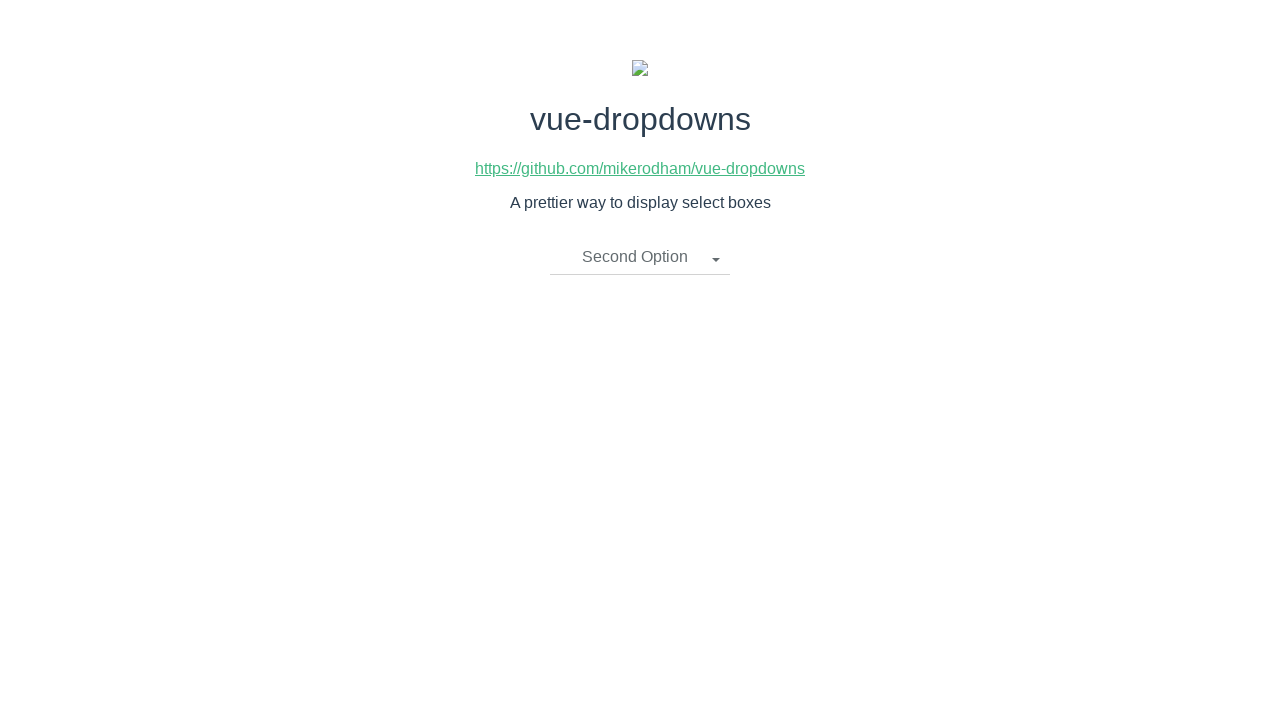